Tests checkbox interaction by finding all checkboxes and clicking any that are not already selected.

Starting URL: https://the-internet.herokuapp.com/checkboxes

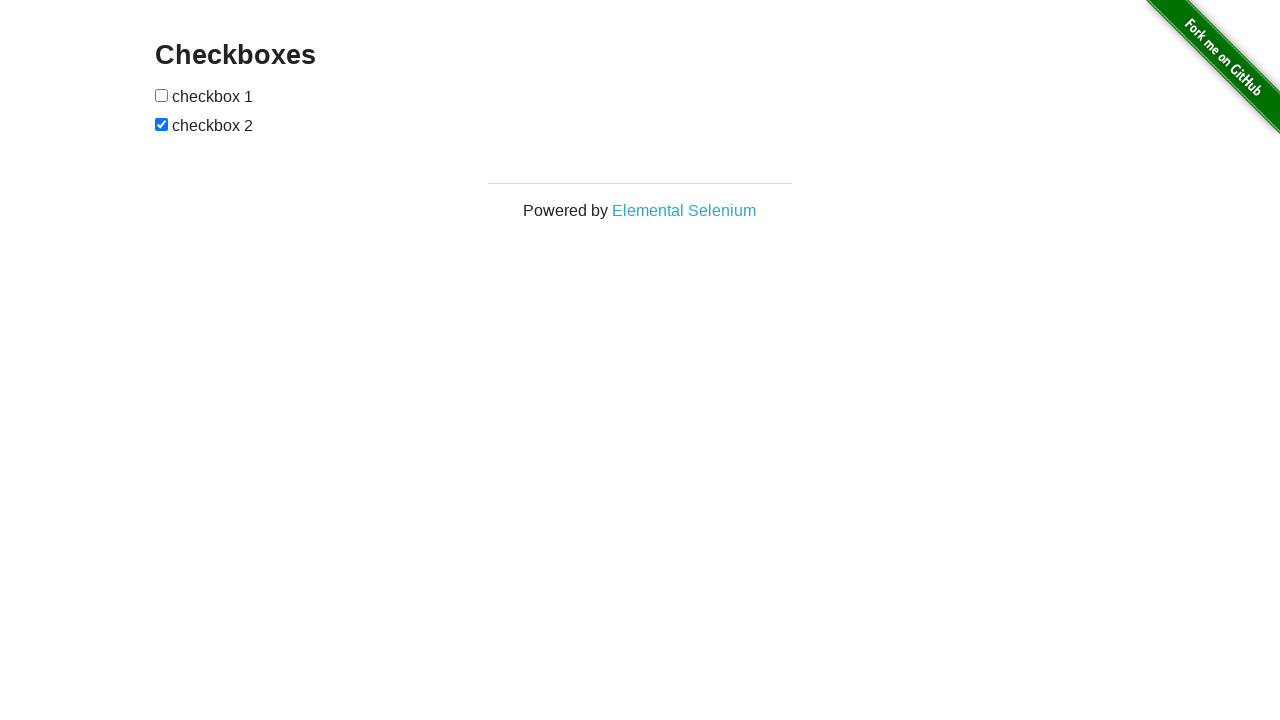

Located all checkboxes on the page
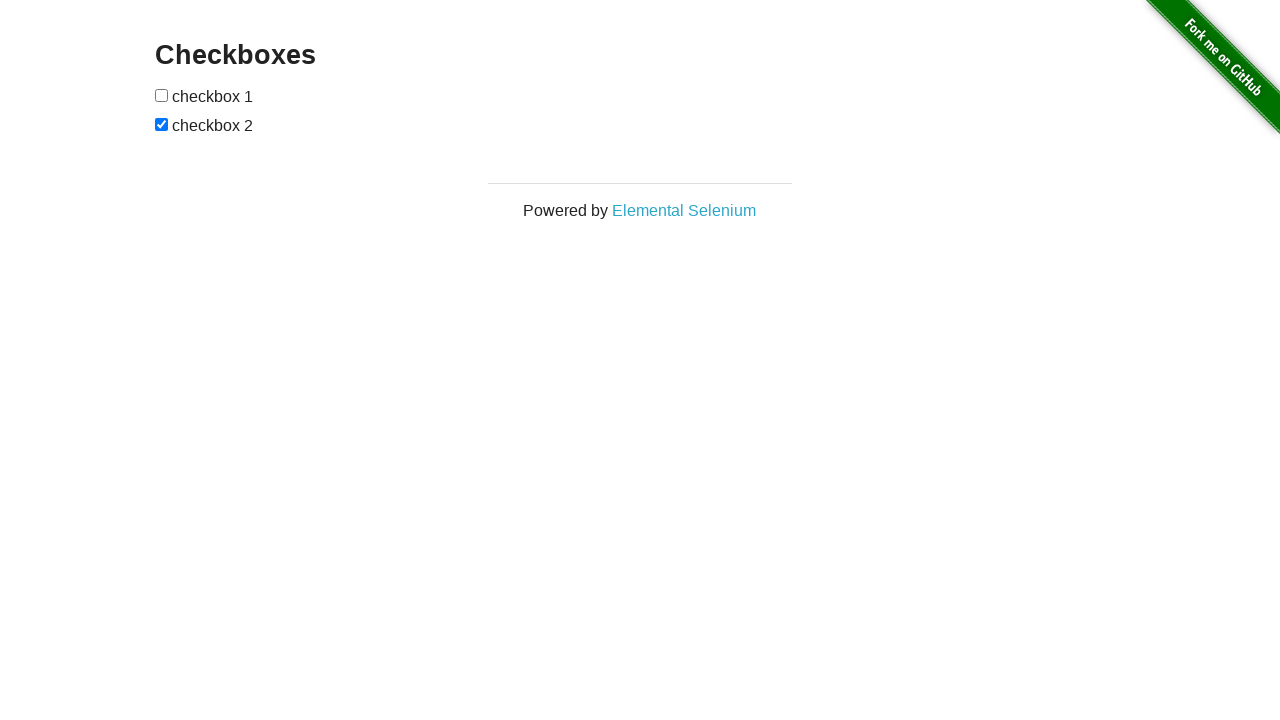

Found 2 checkboxes total
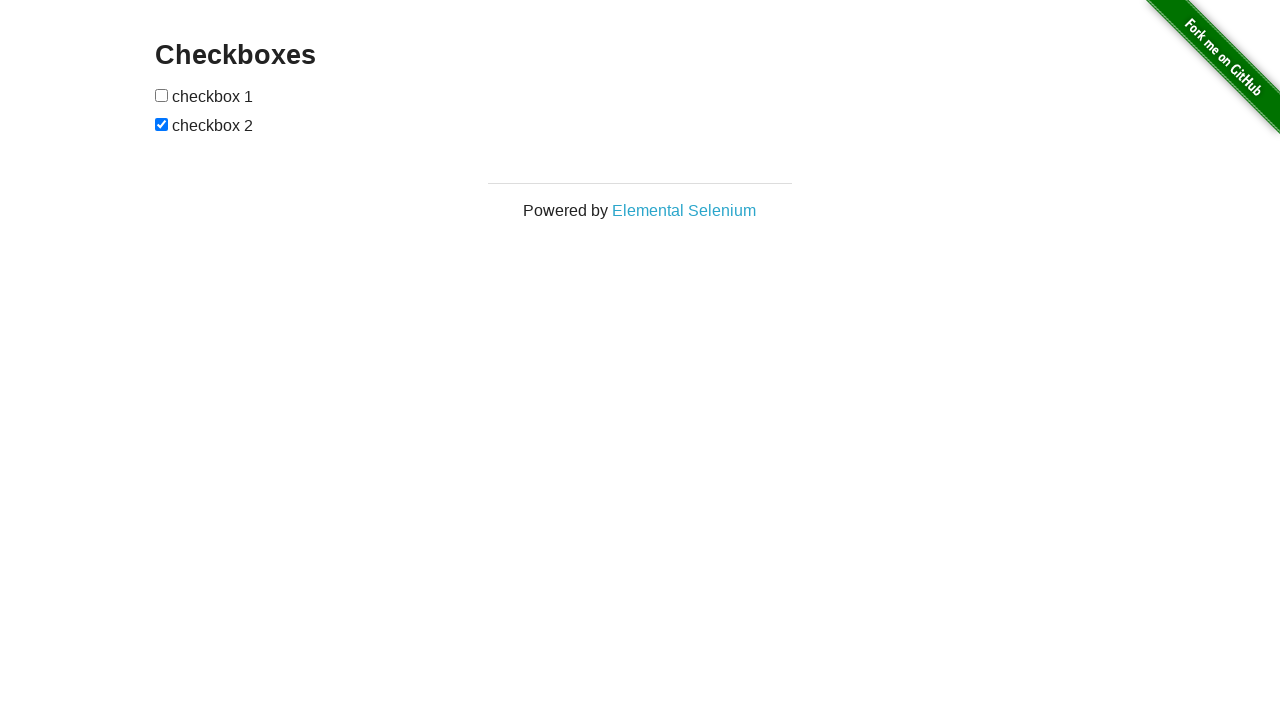

Retrieved checkbox 1 of 2
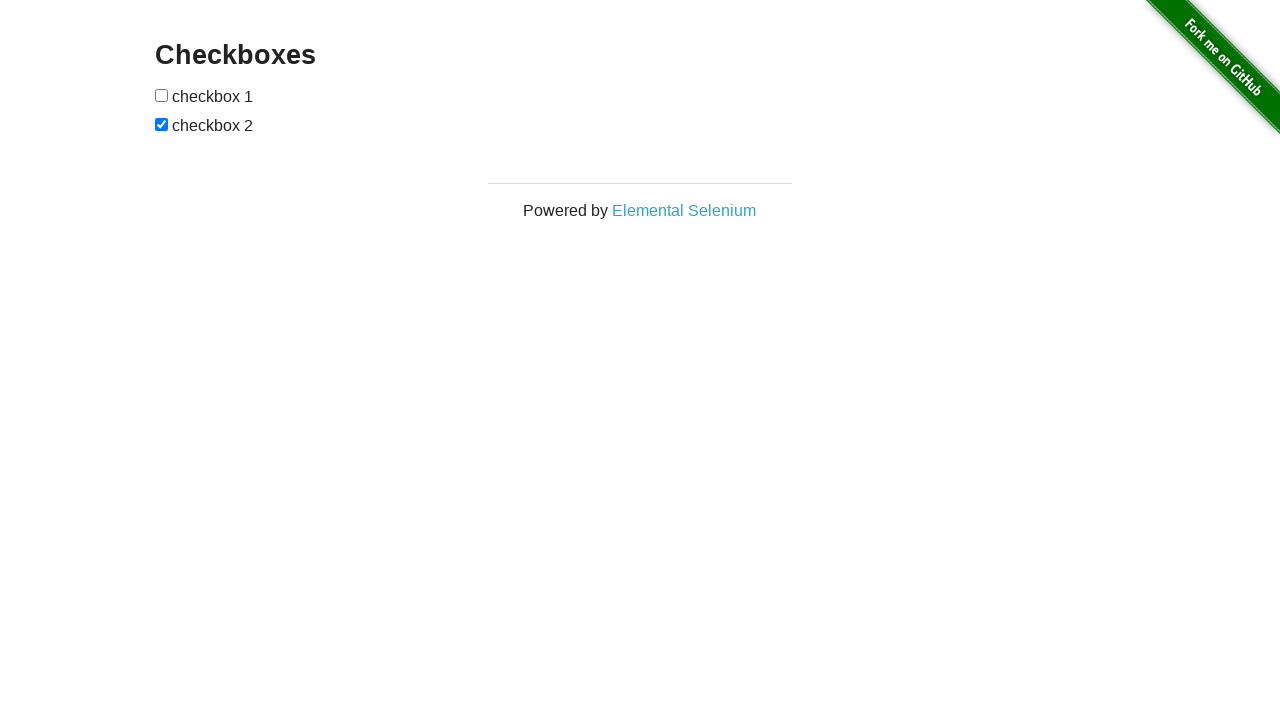

Checked that checkbox 1 is not selected
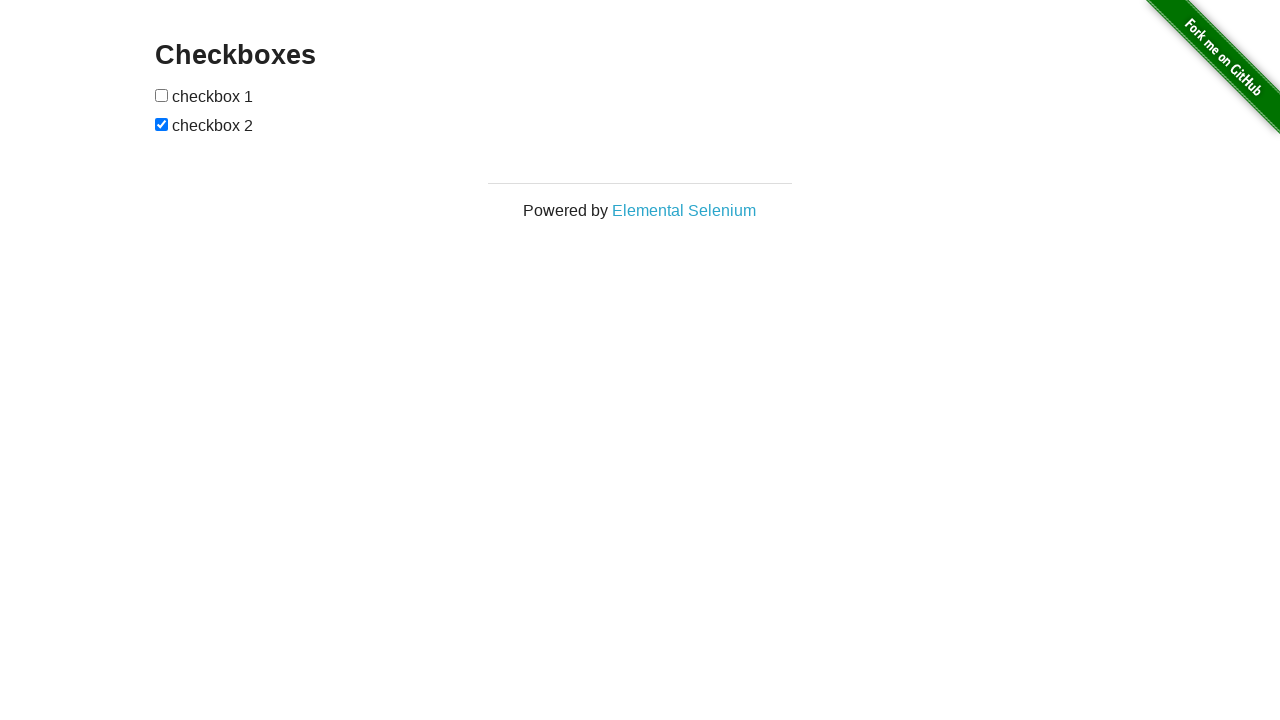

Clicked checkbox 1 to select it at (162, 95) on input[type='checkbox'] >> nth=0
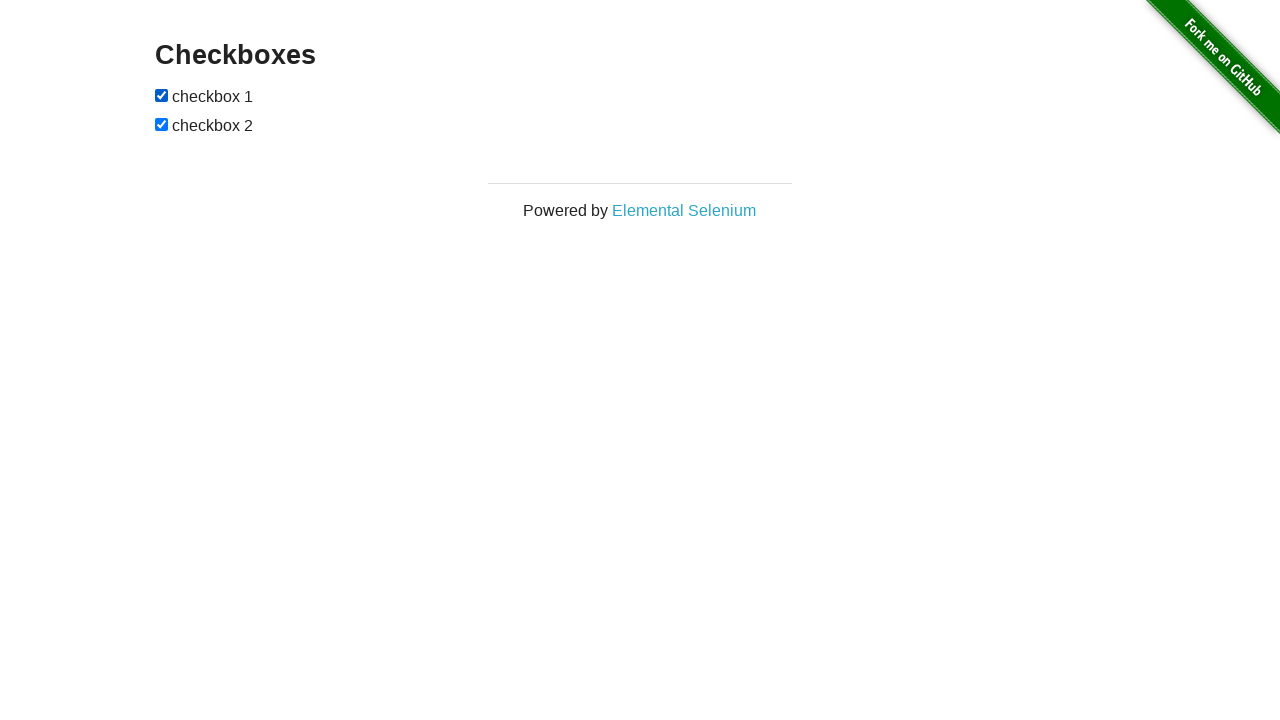

Retrieved checkbox 2 of 2
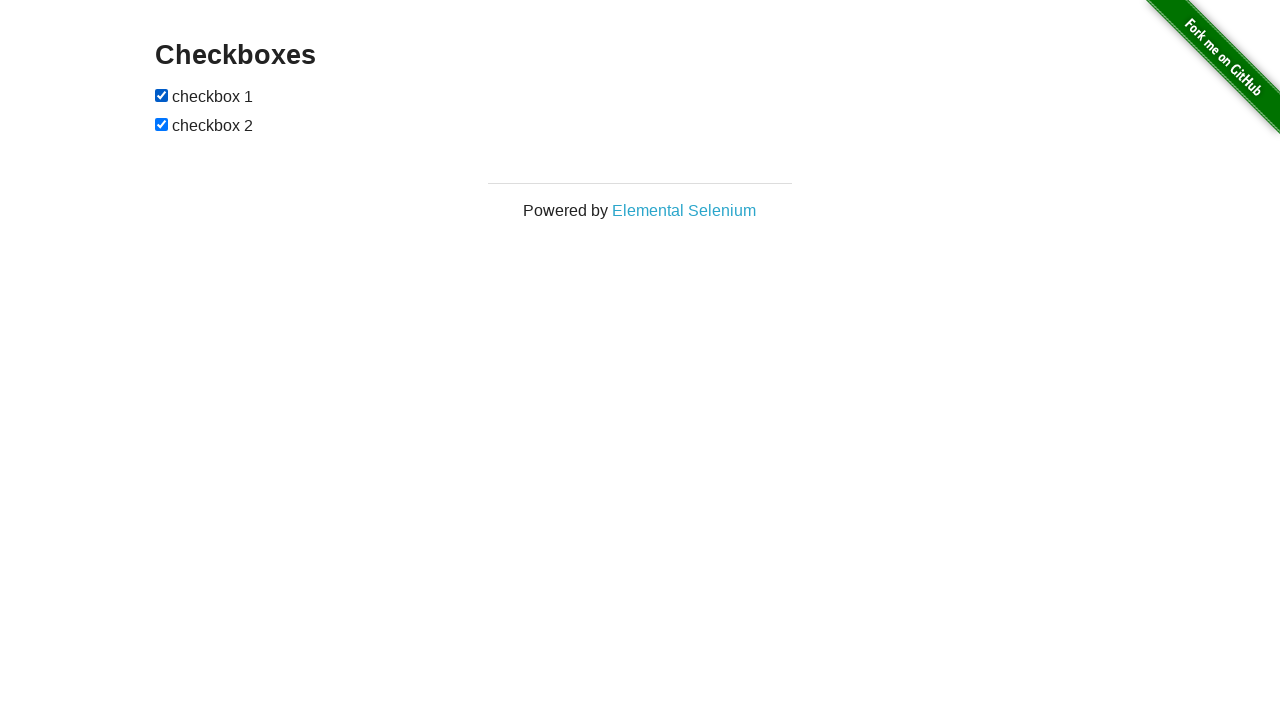

Checkbox 2 is already selected, skipped
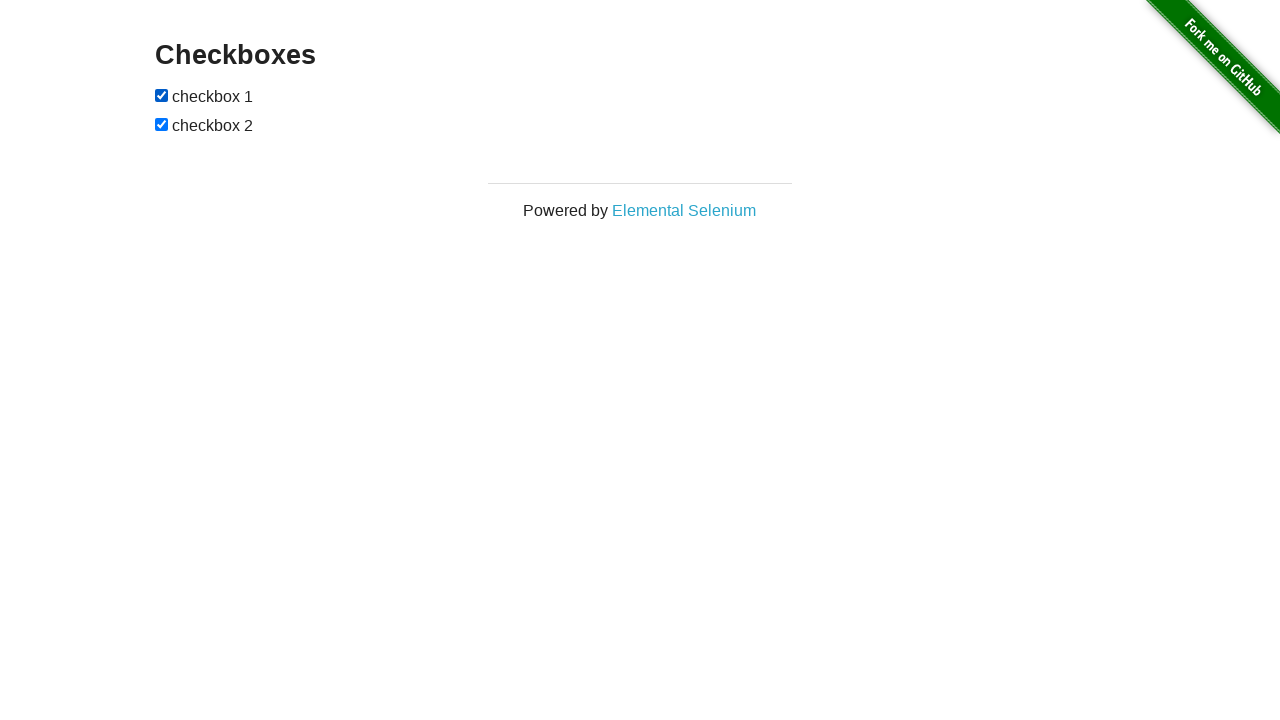

Verified that checkboxes are visible on the page
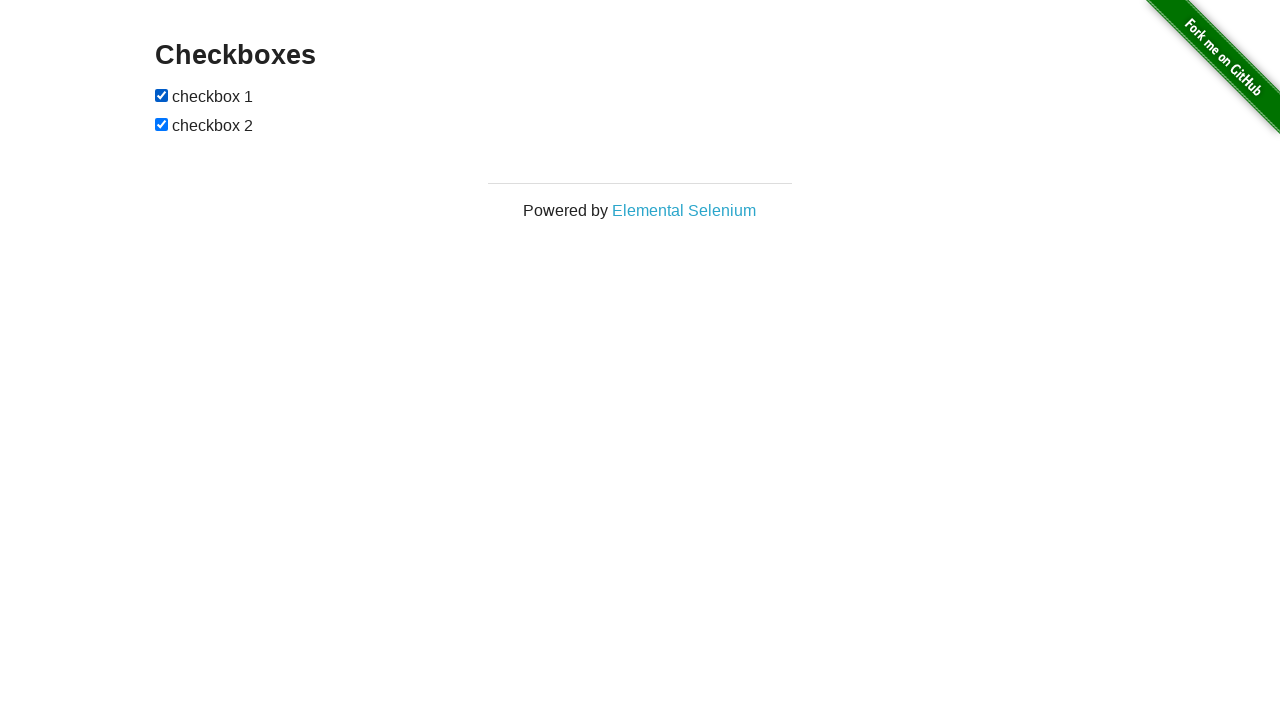

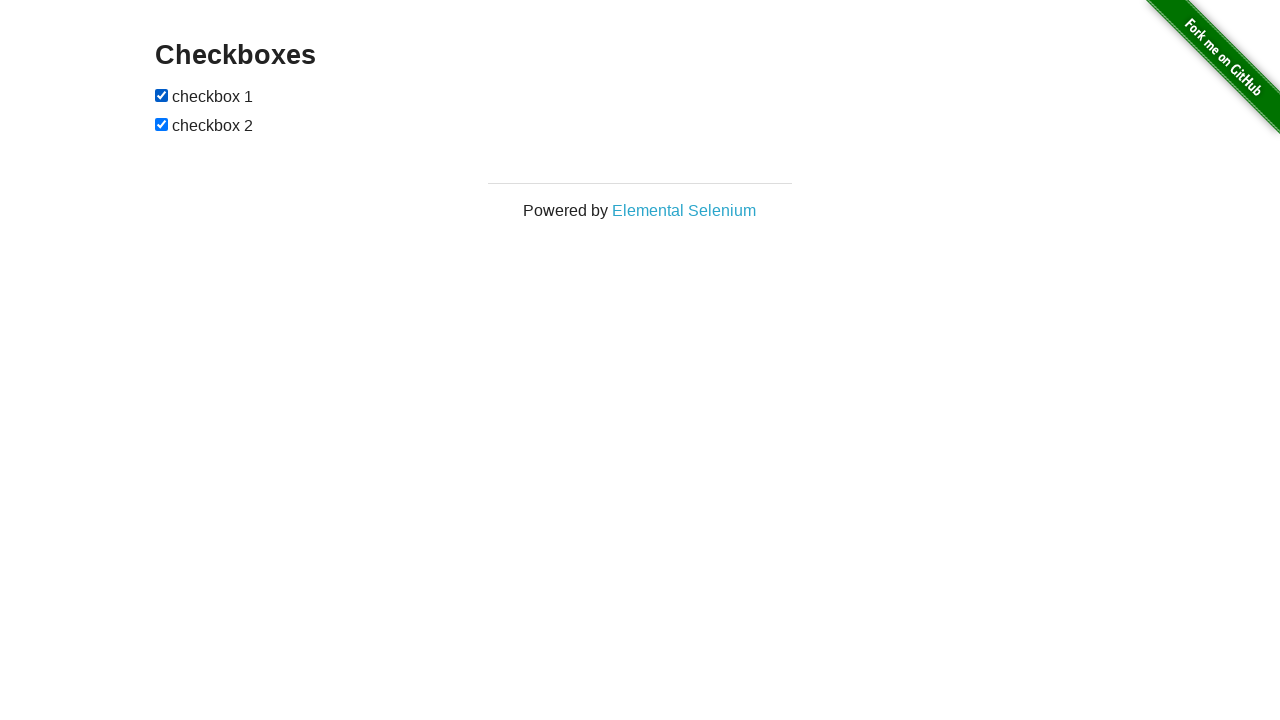